Navigates to the login page and verifies that the email input has type 'email' and password input has type 'password'

Starting URL: https://vue-demo.daniel-avellaneda.com/

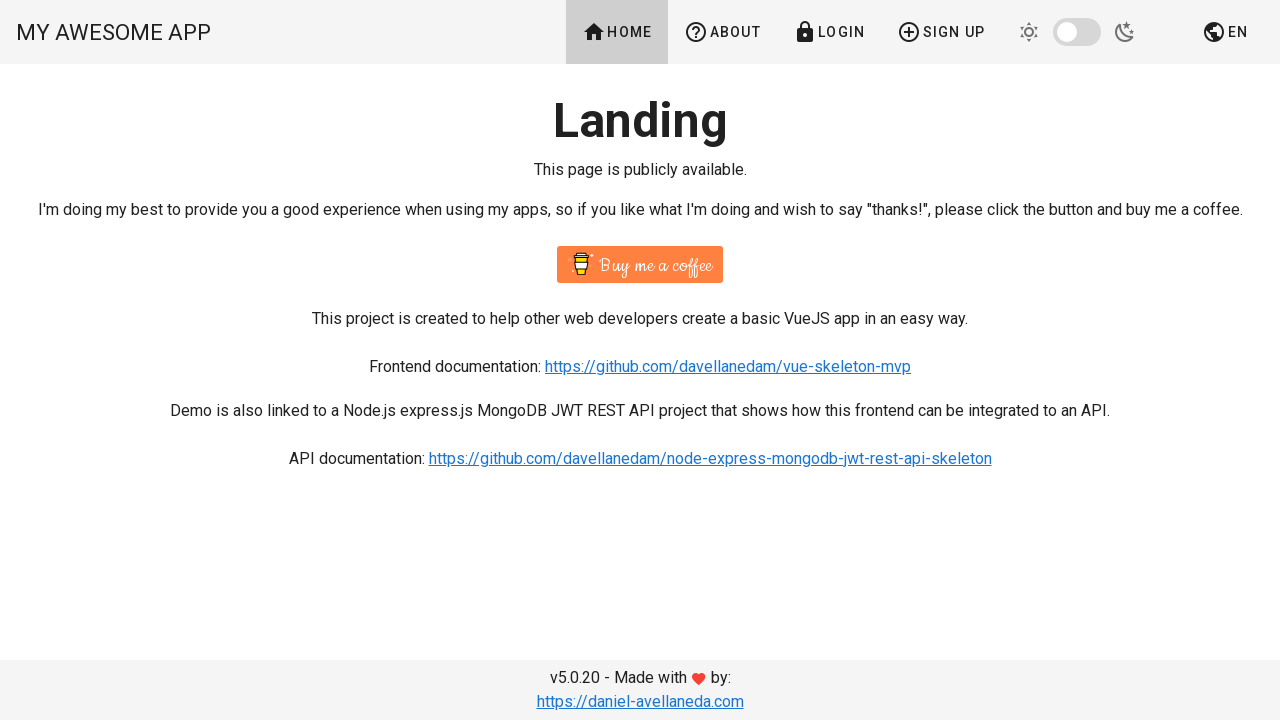

Clicked login link to navigate to login page at (829, 32) on a[href*='login'], button:has-text('Login'), .login-link
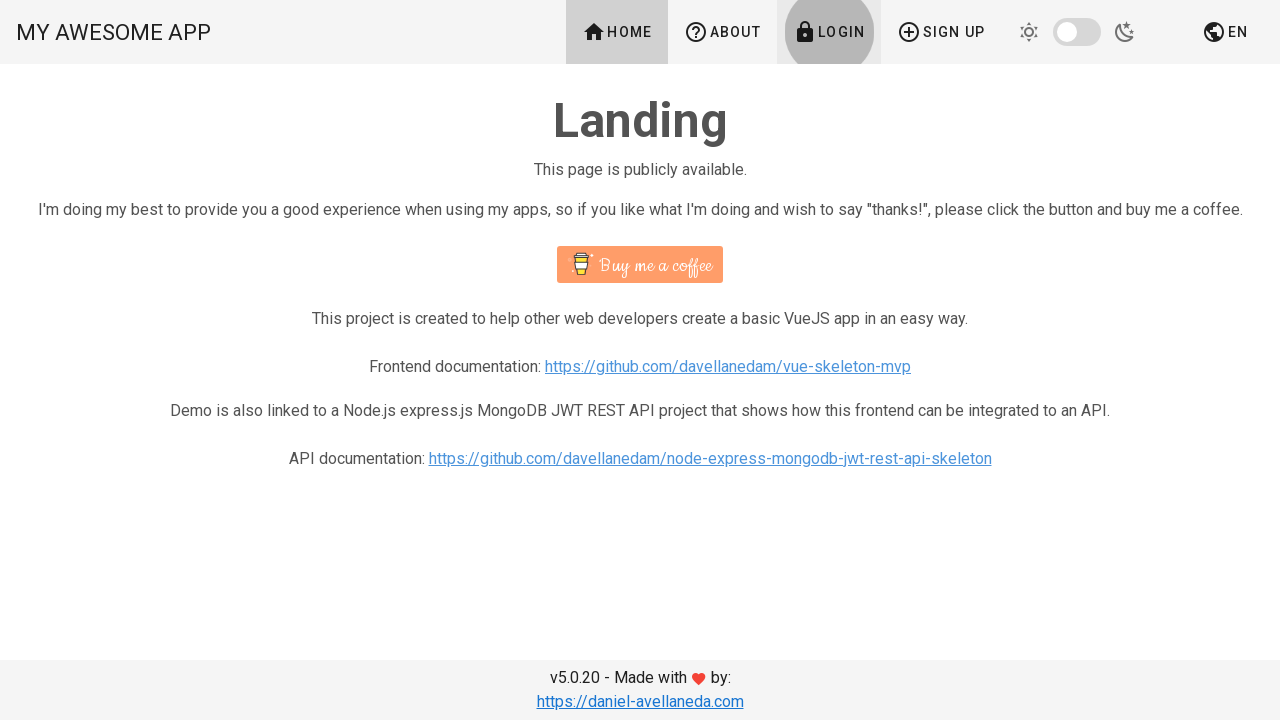

Login page loaded successfully
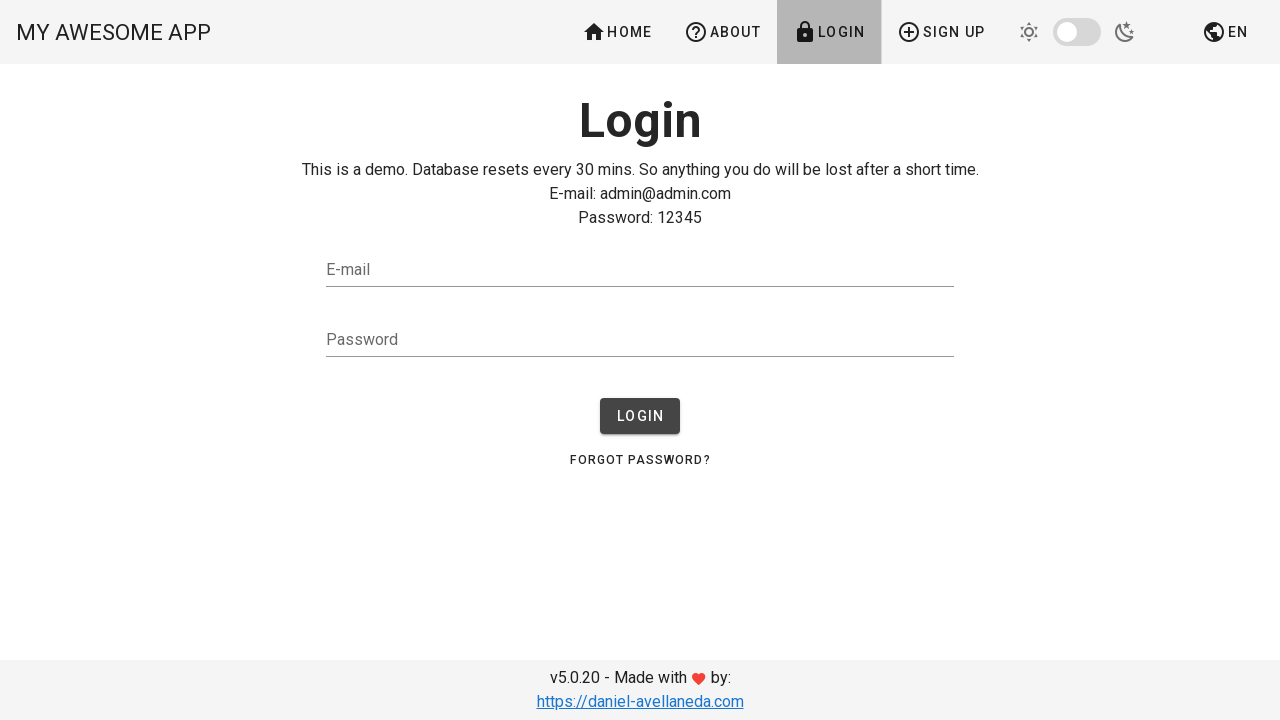

Email input field with type 'email' is present on the page
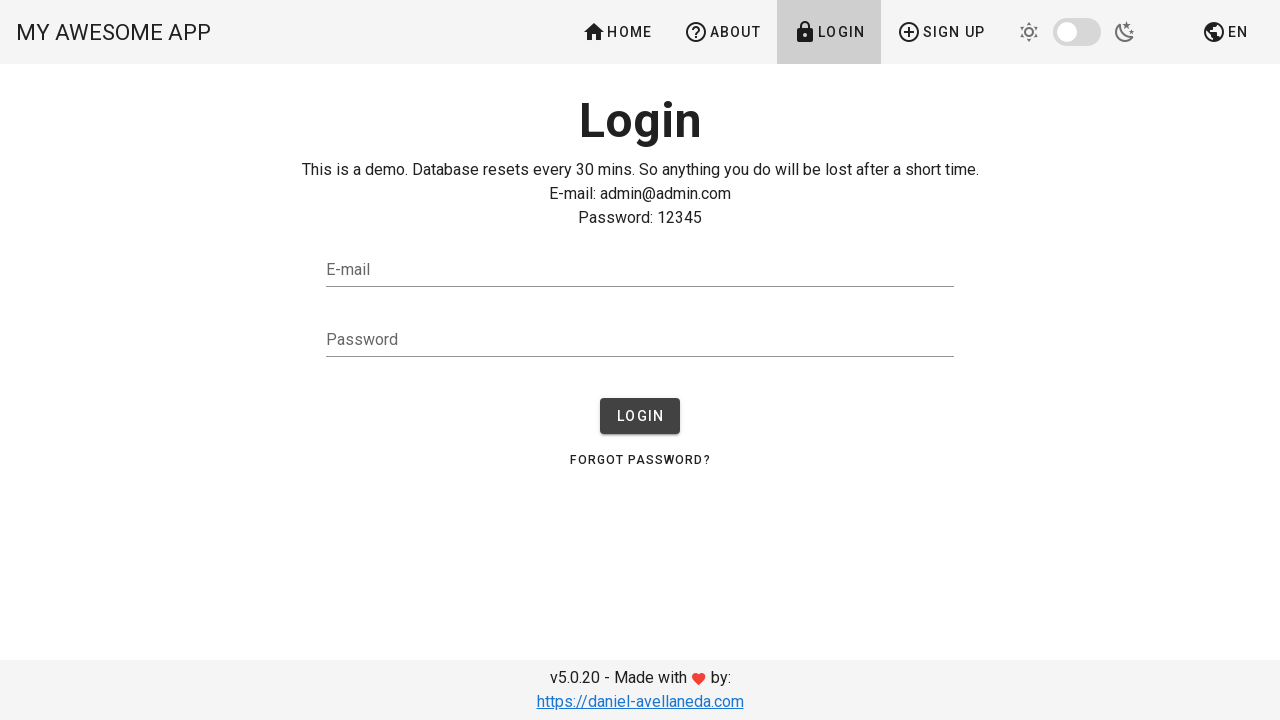

Password input field with type 'password' is present on the page
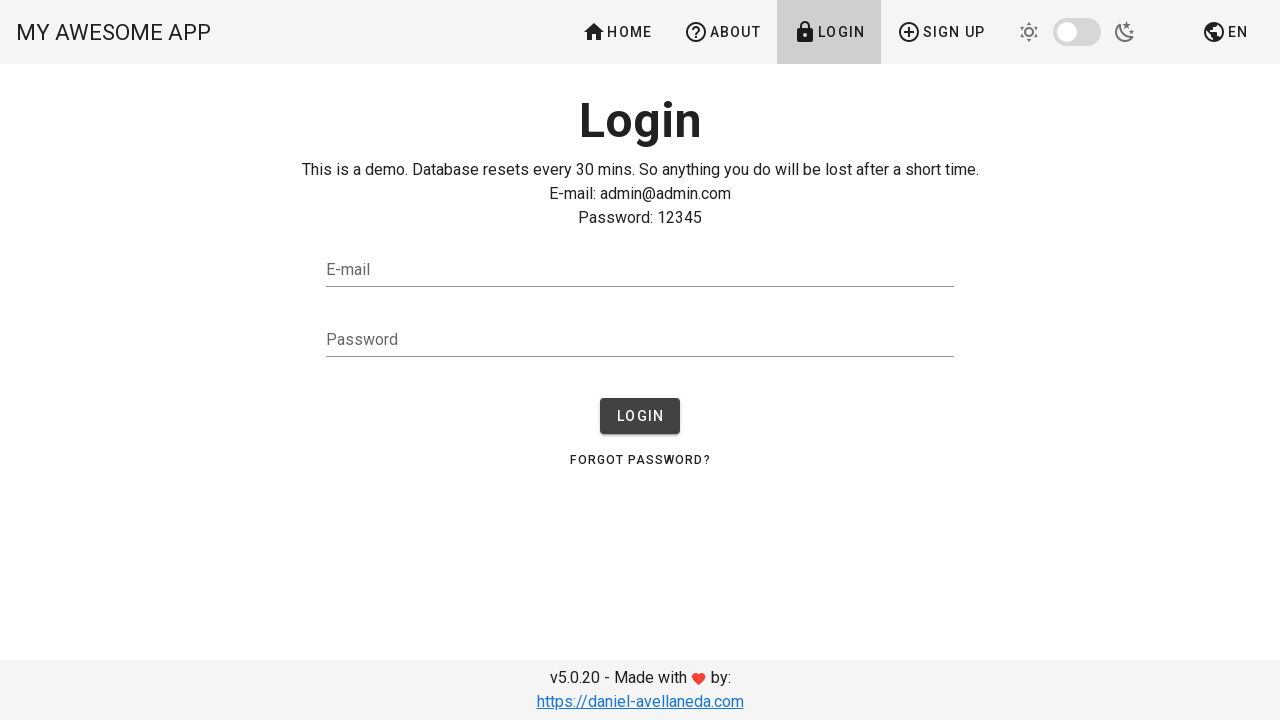

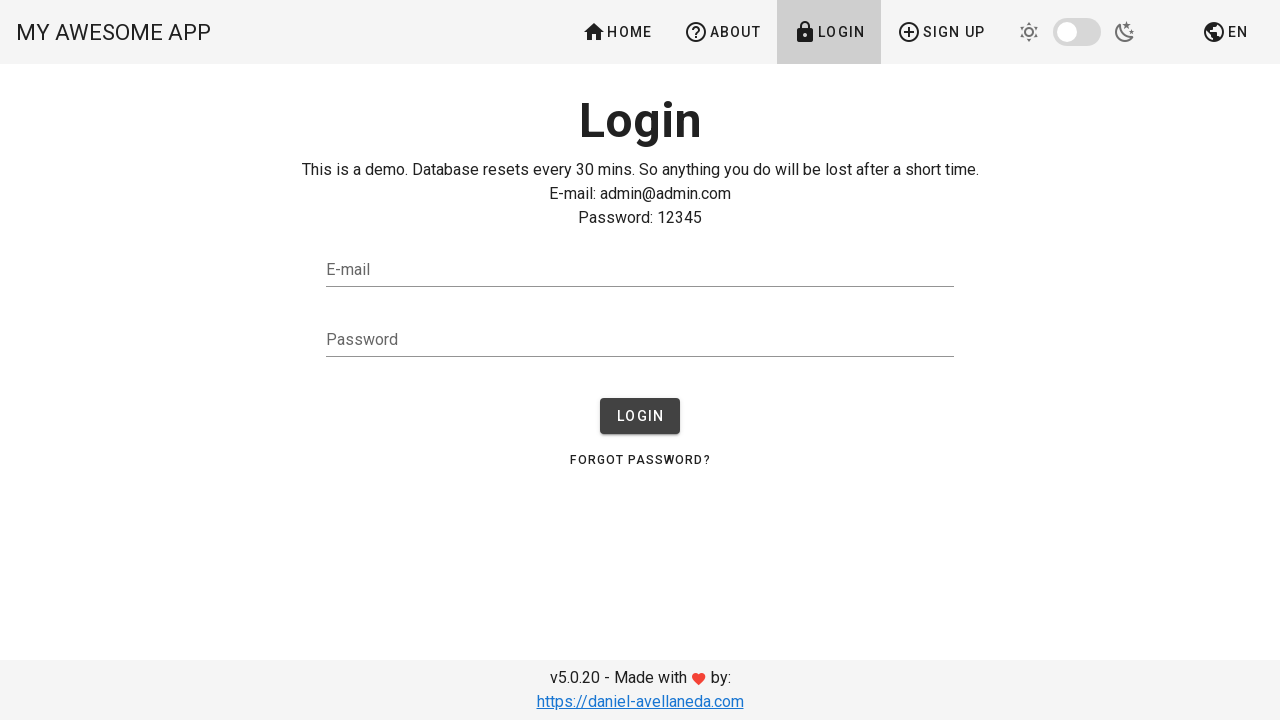